Tests that the text input field is cleared after adding a new todo item

Starting URL: https://demo.playwright.dev/todomvc

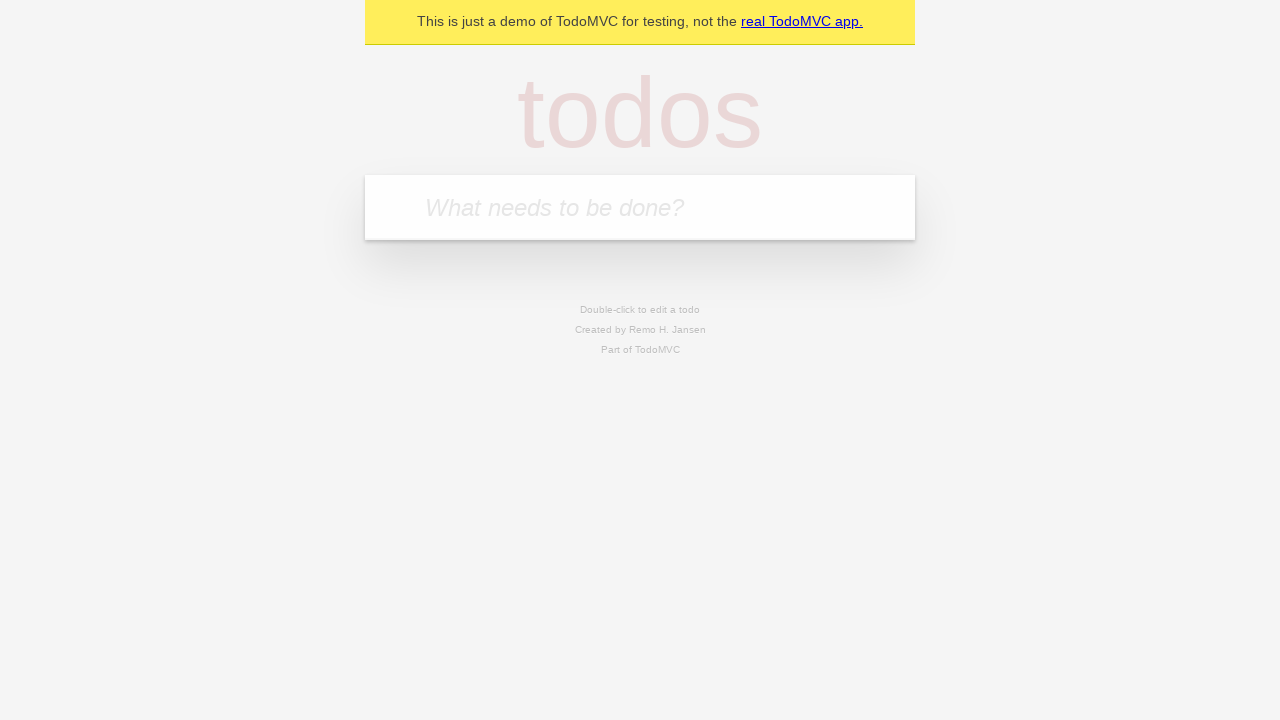

Filled todo input field with 'buy some cheese' on internal:attr=[placeholder="What needs to be done?"i]
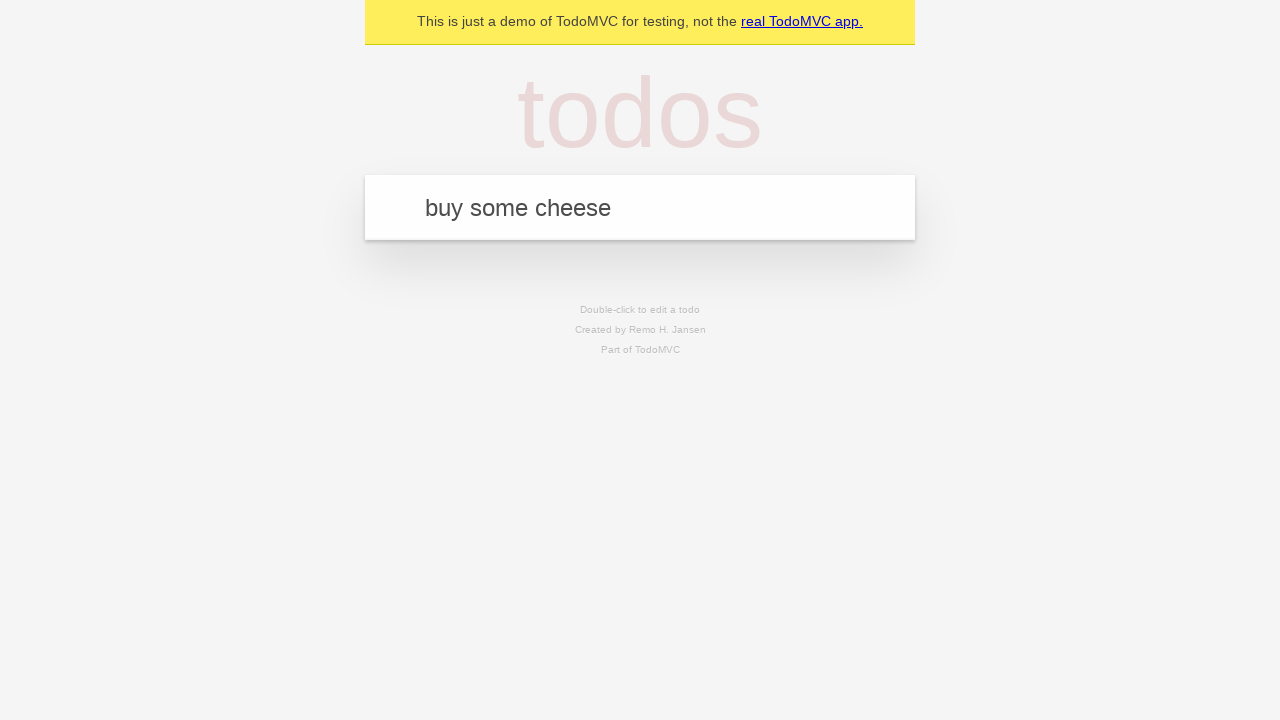

Pressed Enter to add the todo item on internal:attr=[placeholder="What needs to be done?"i]
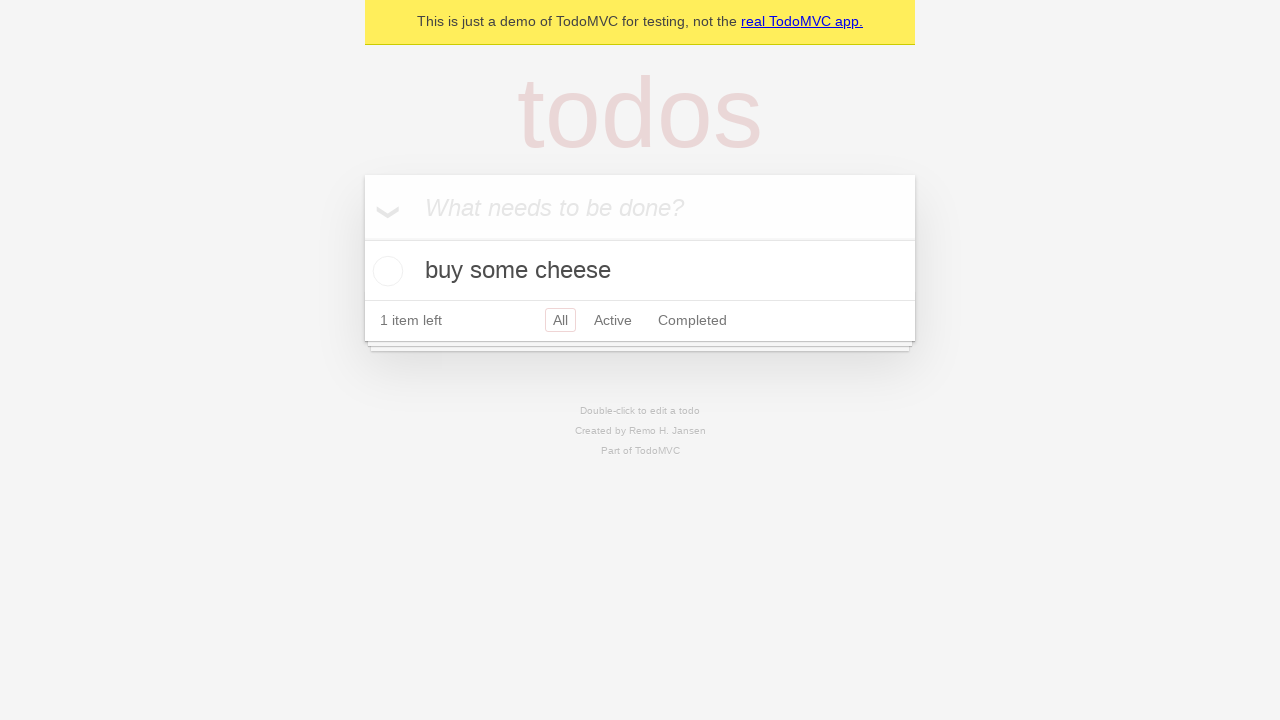

Verified that todo item was added to localStorage
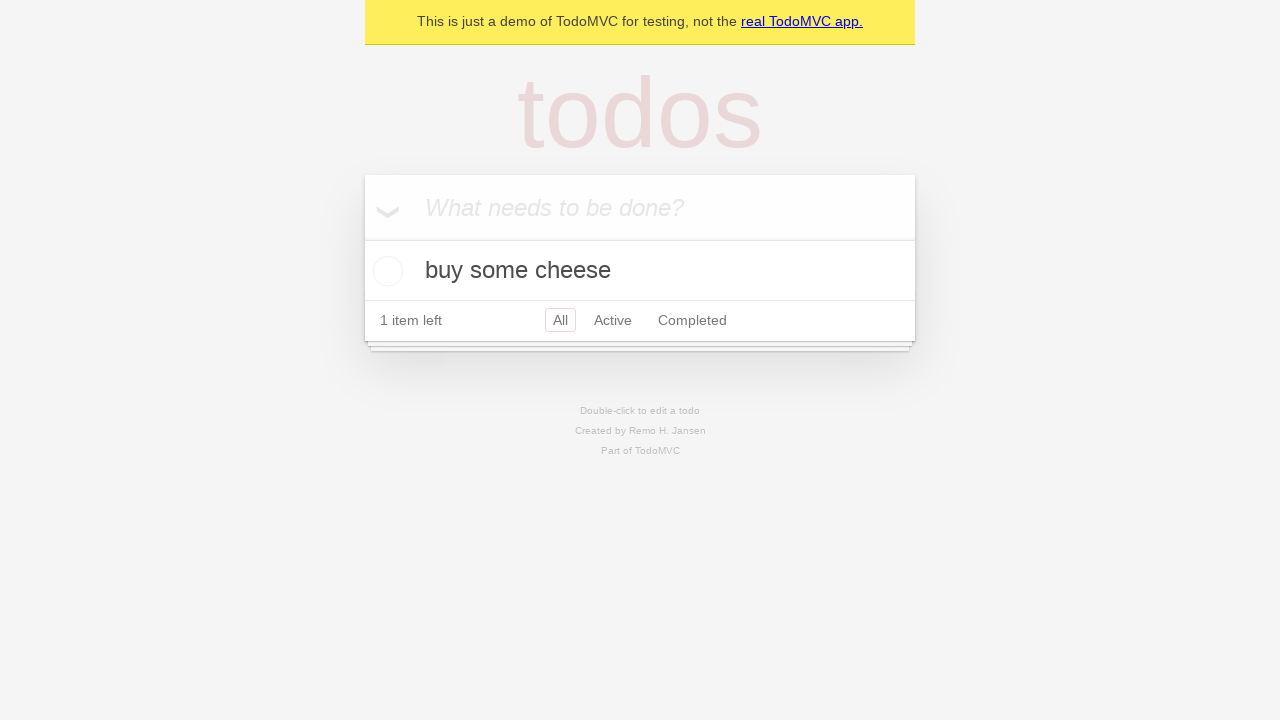

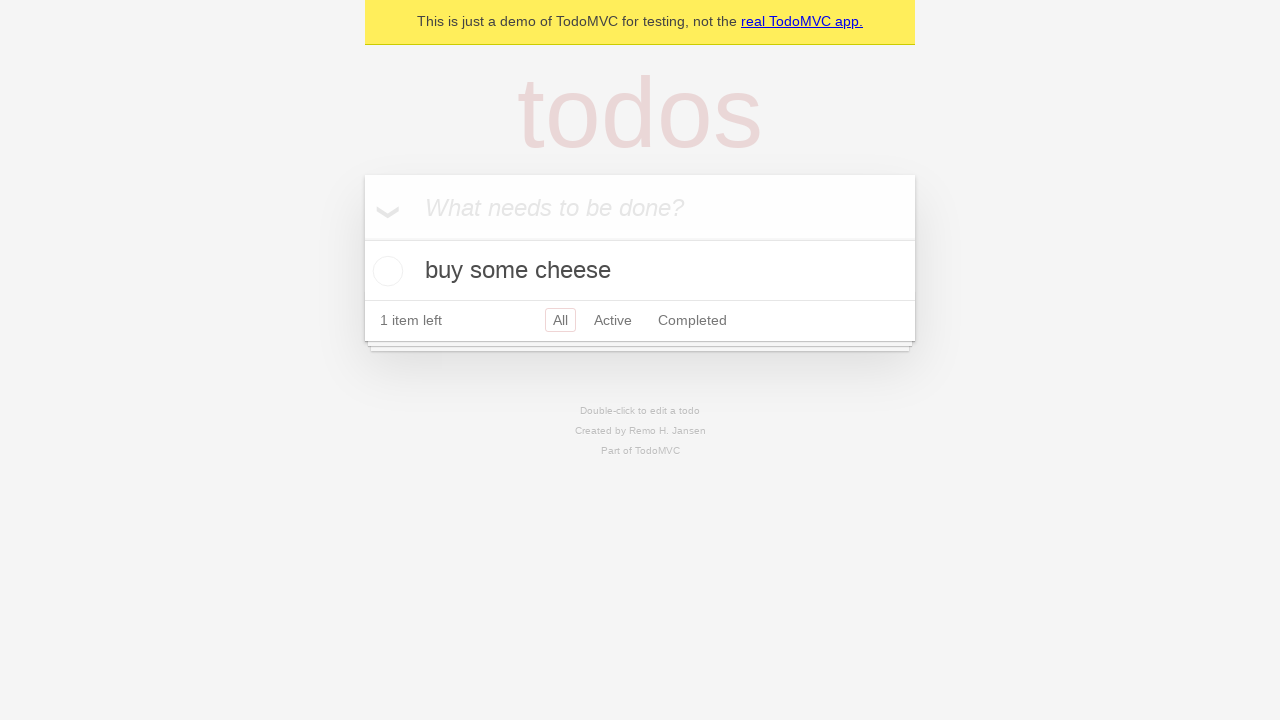